Opens a new browser tab and navigates to the HubSpot signup page

Starting URL: https://app.hubspot.com/login

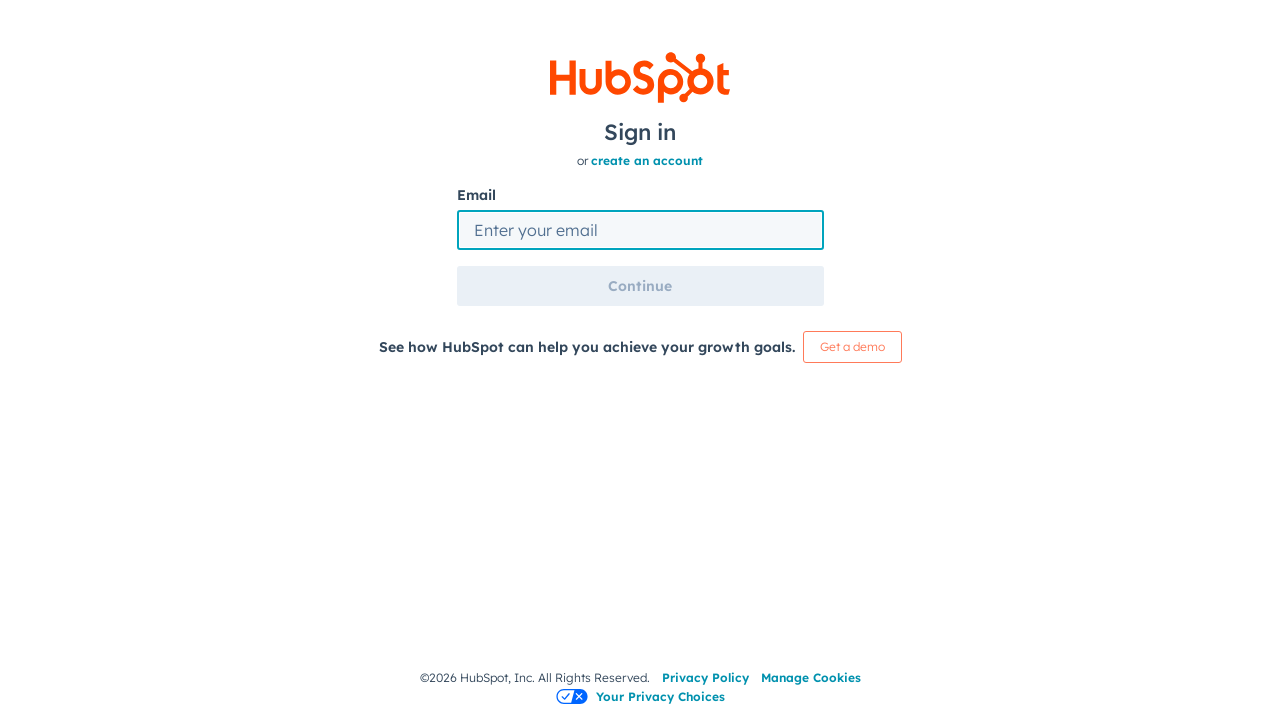

Opened a new browser tab
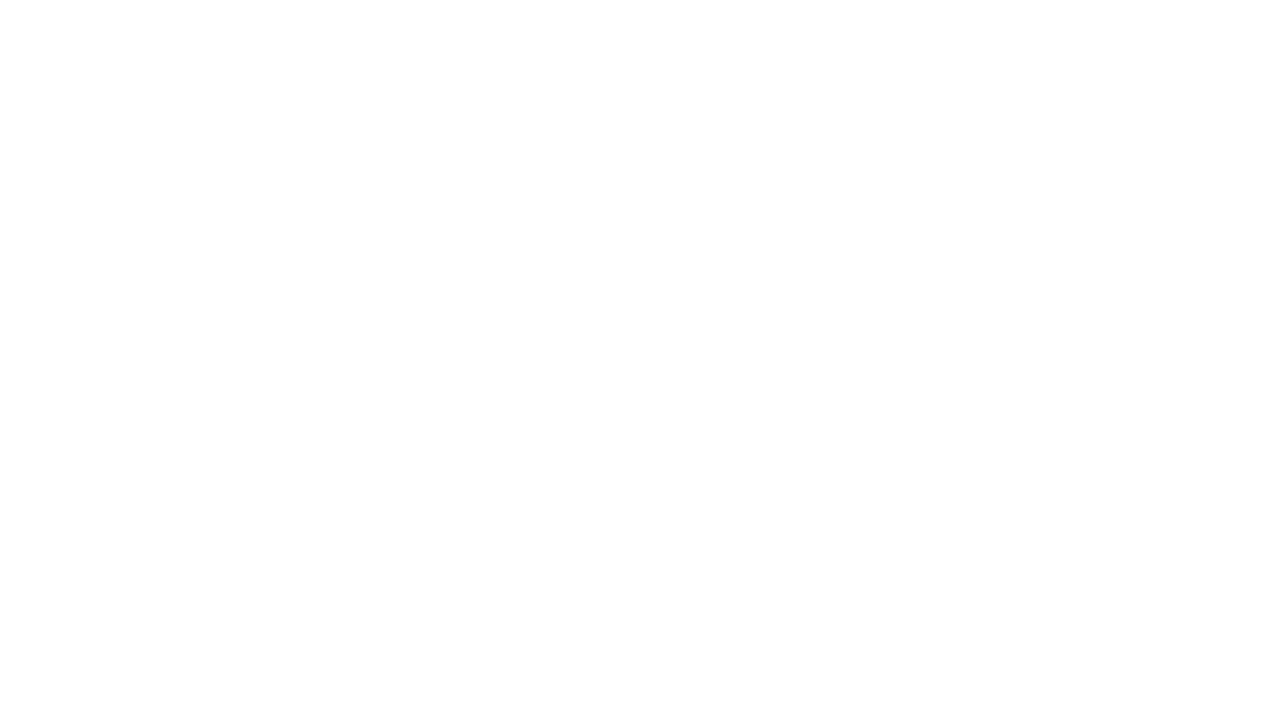

Navigated to HubSpot signup page
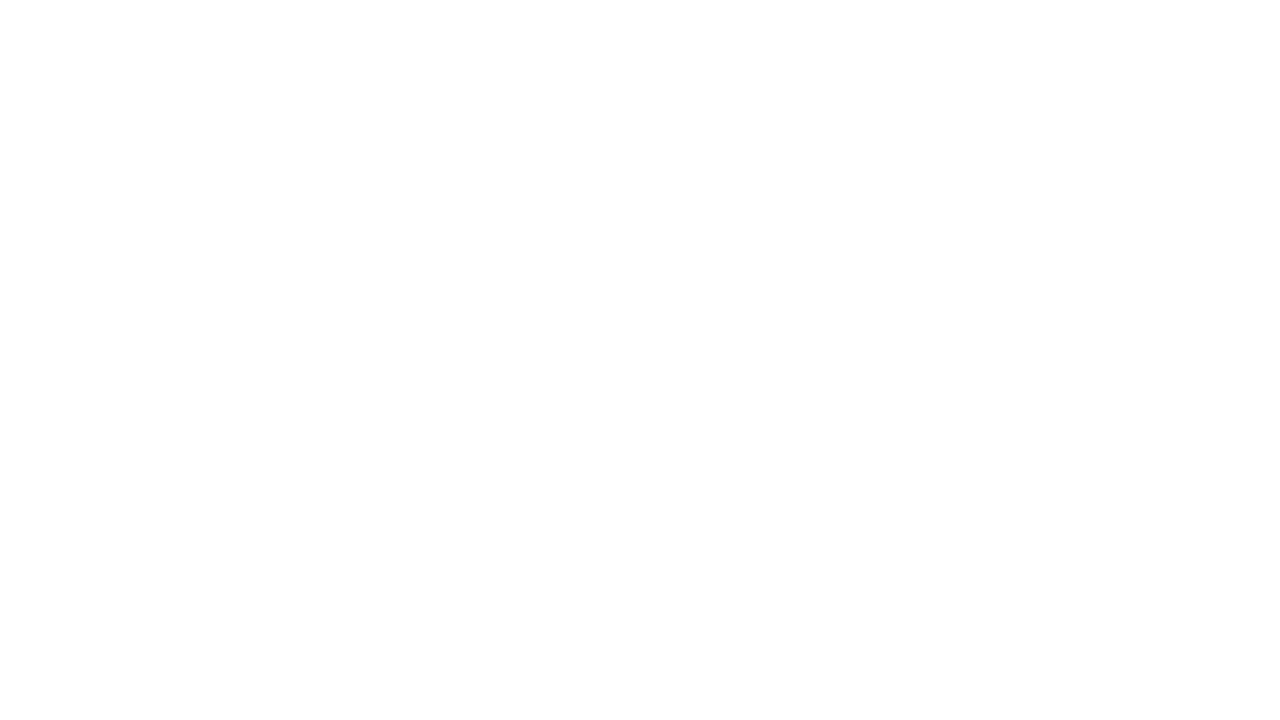

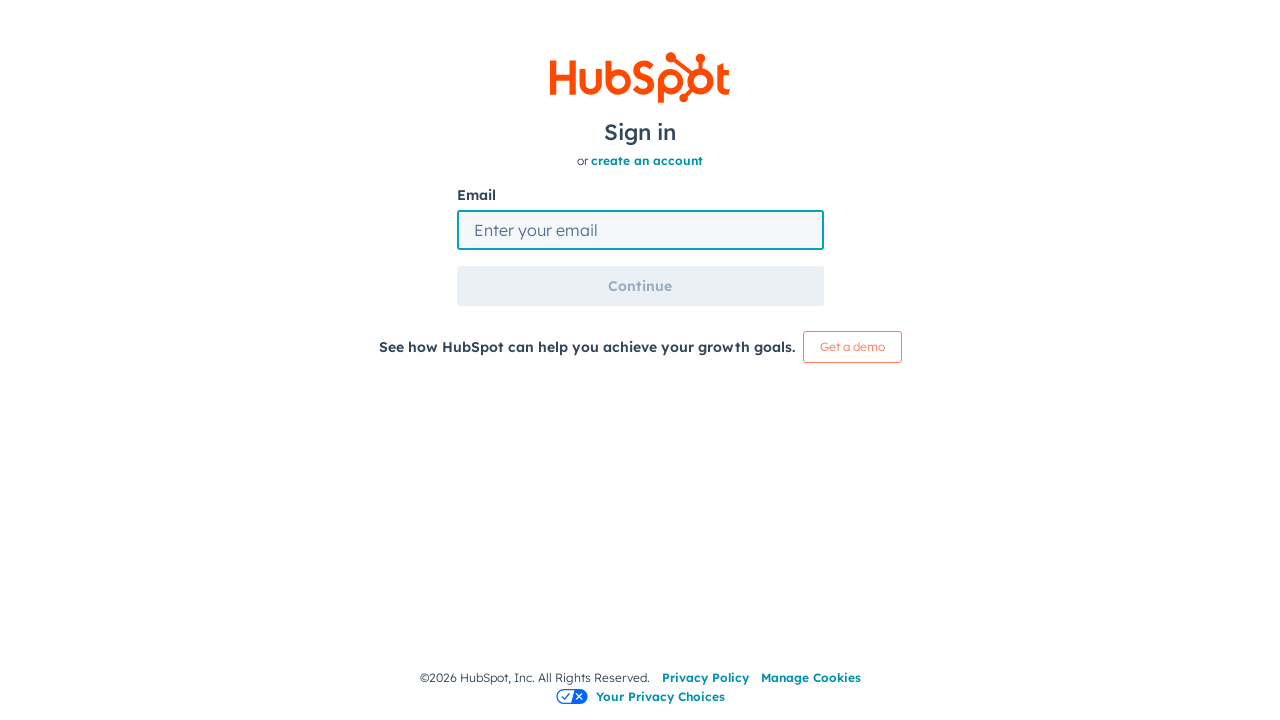